Tests prompt alert handling by clicking the Prompt Alert button, entering a custom message, accepting the alert, and verifying the result

Starting URL: https://training-support.net/webelements/alerts

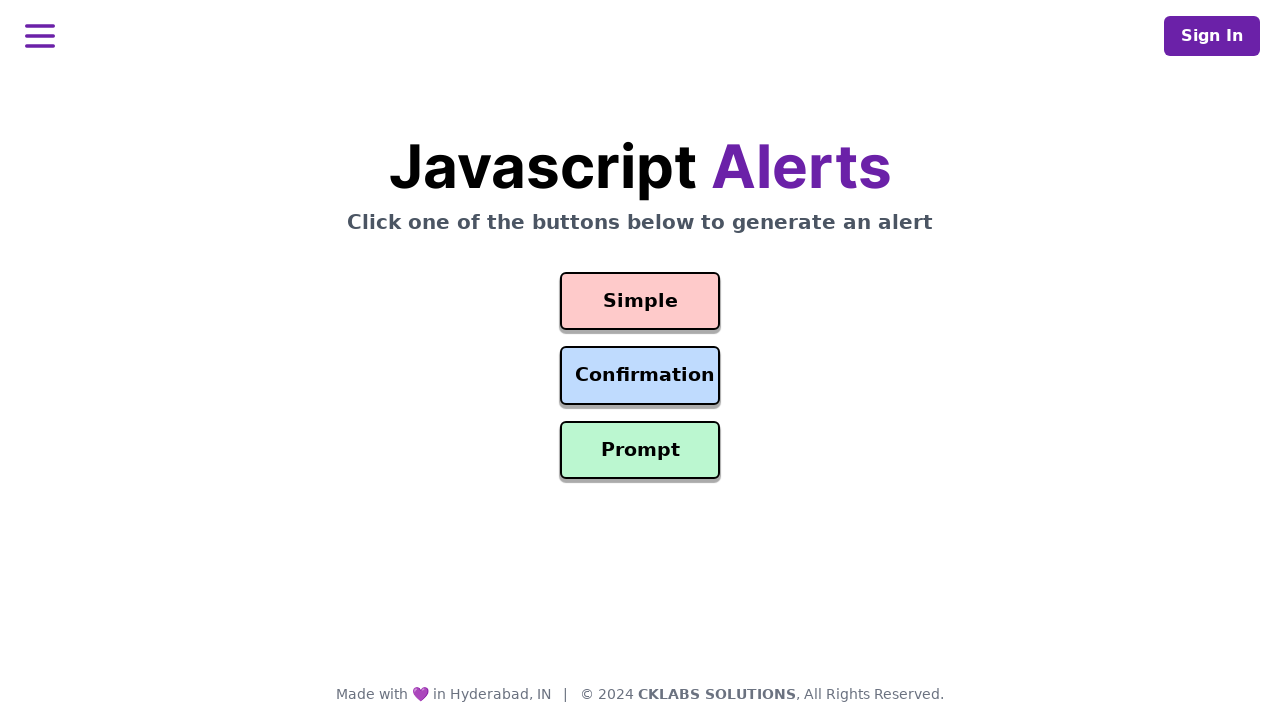

Set up dialog handler for prompt alert
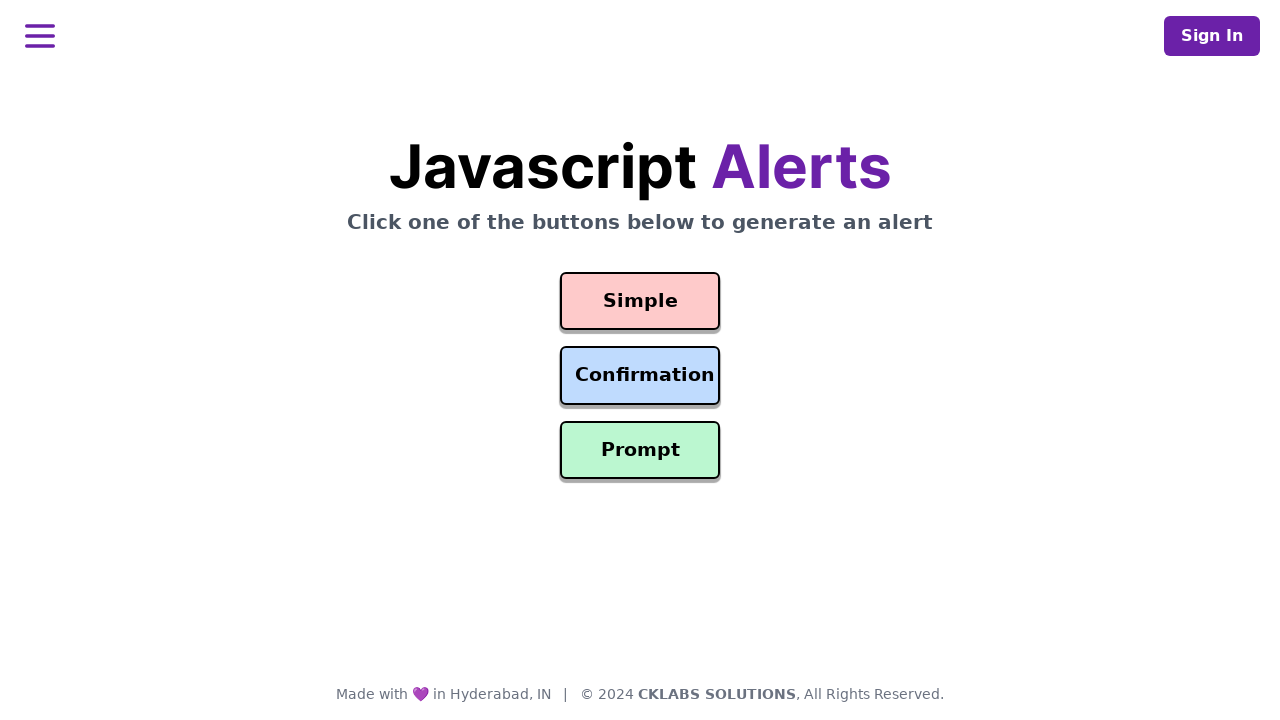

Clicked Prompt Alert button at (640, 450) on #prompt
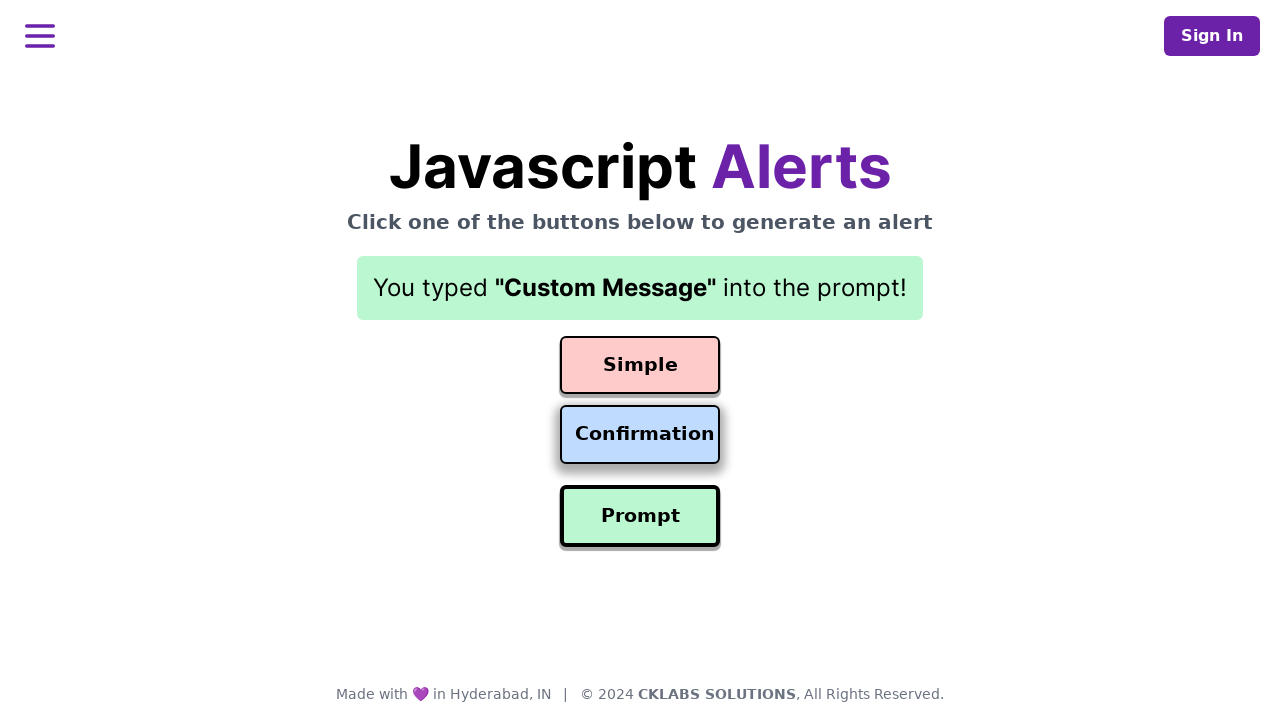

Result element loaded after prompt alert handling
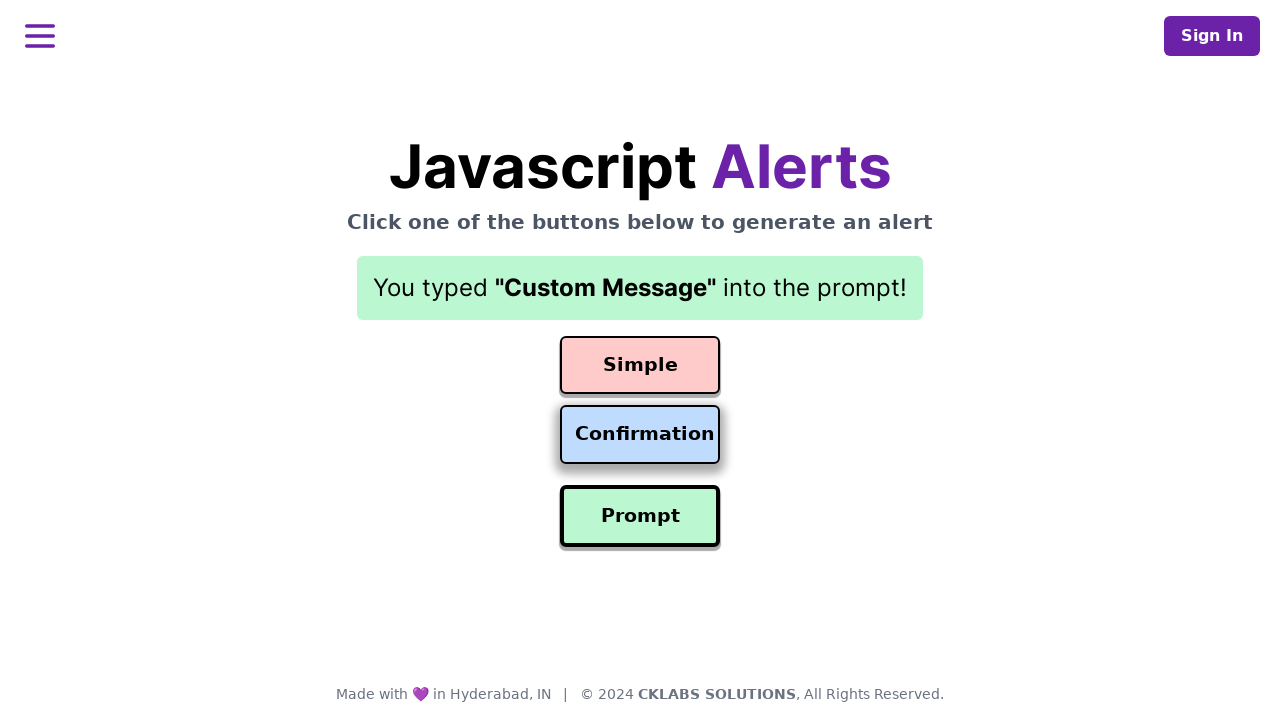

Retrieved result text: You typed "Custom Message" into the prompt!
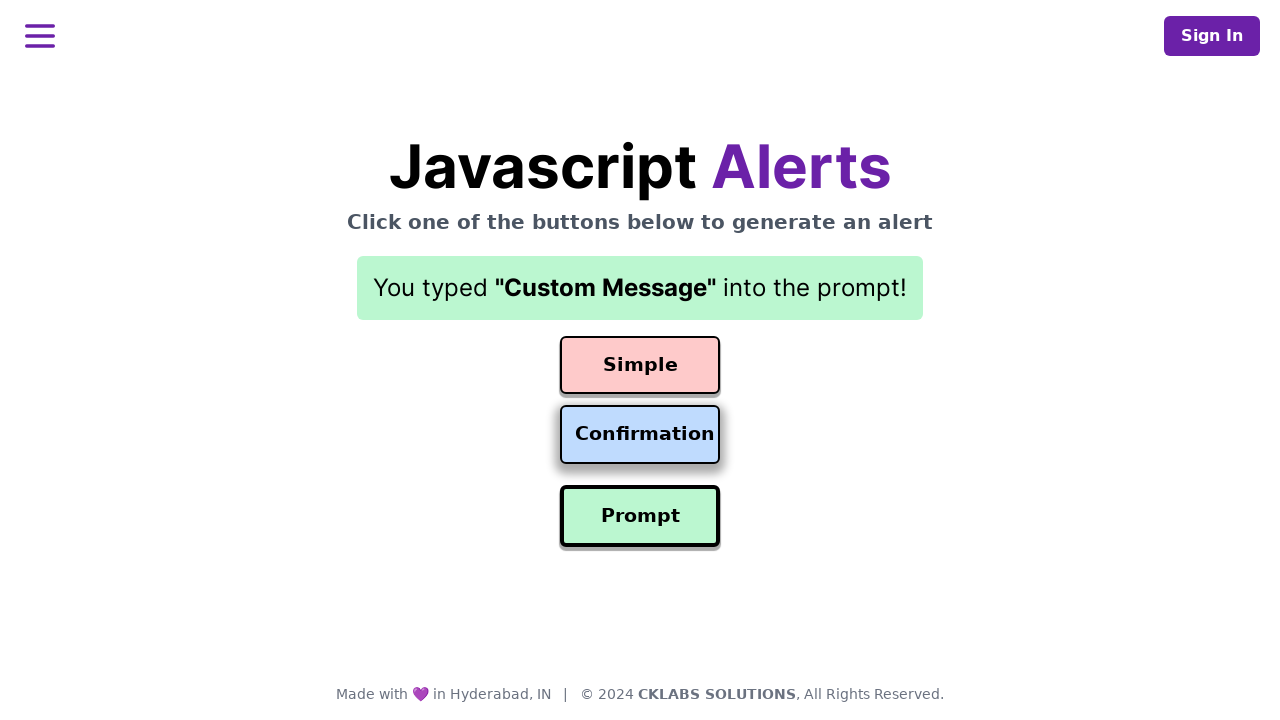

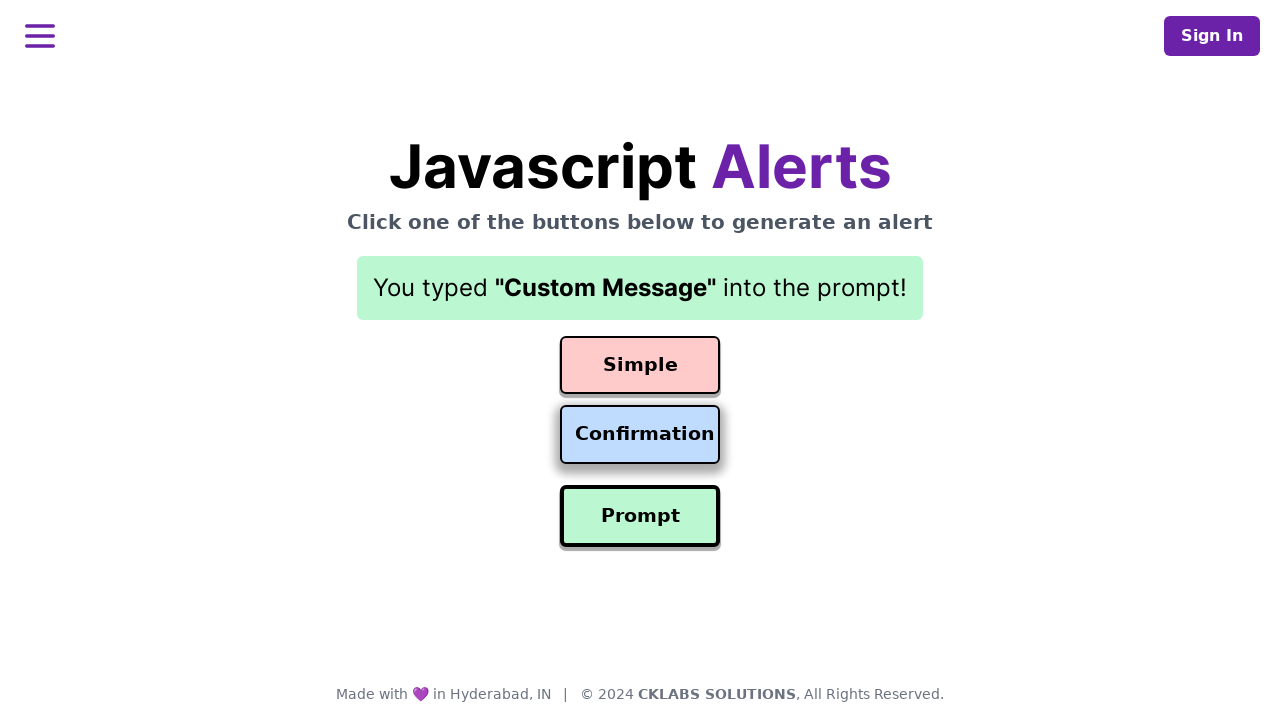